Tests handling of stale element reference by entering text, refreshing the page, and re-entering text

Starting URL: https://testautomationpractice.blogspot.com/

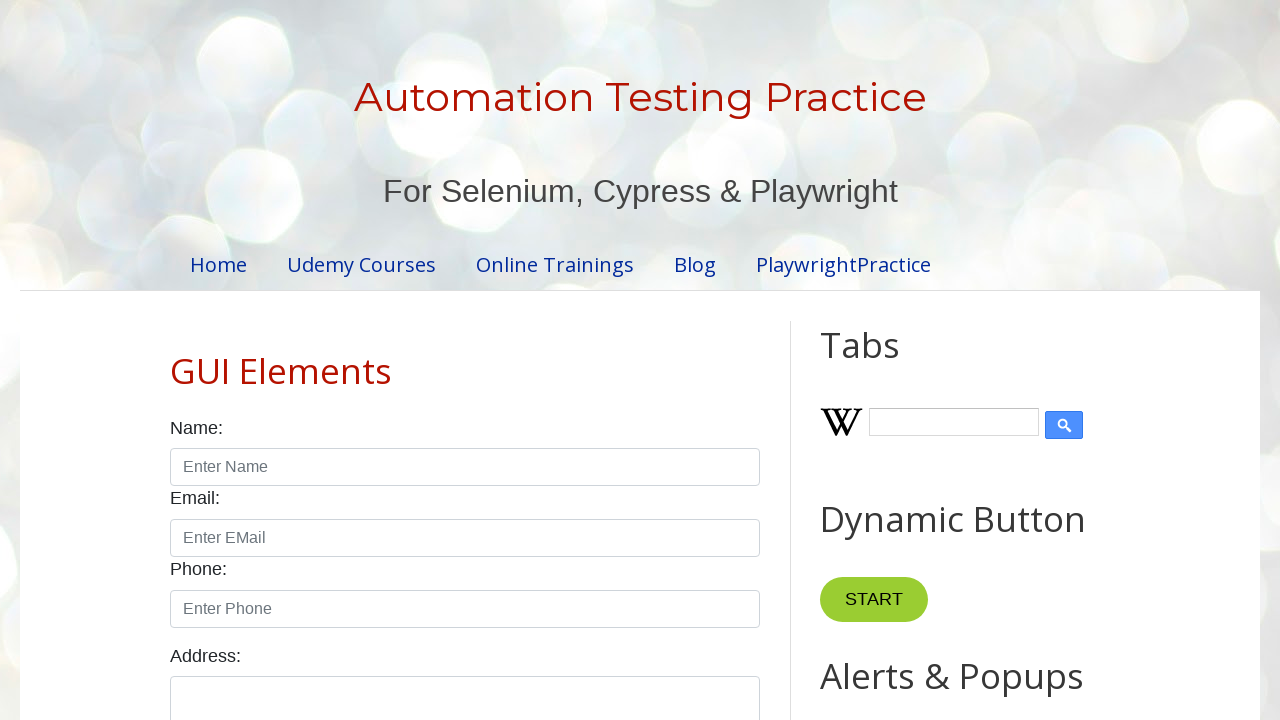

Entered 'selenium' in name field on //input[@id='name']
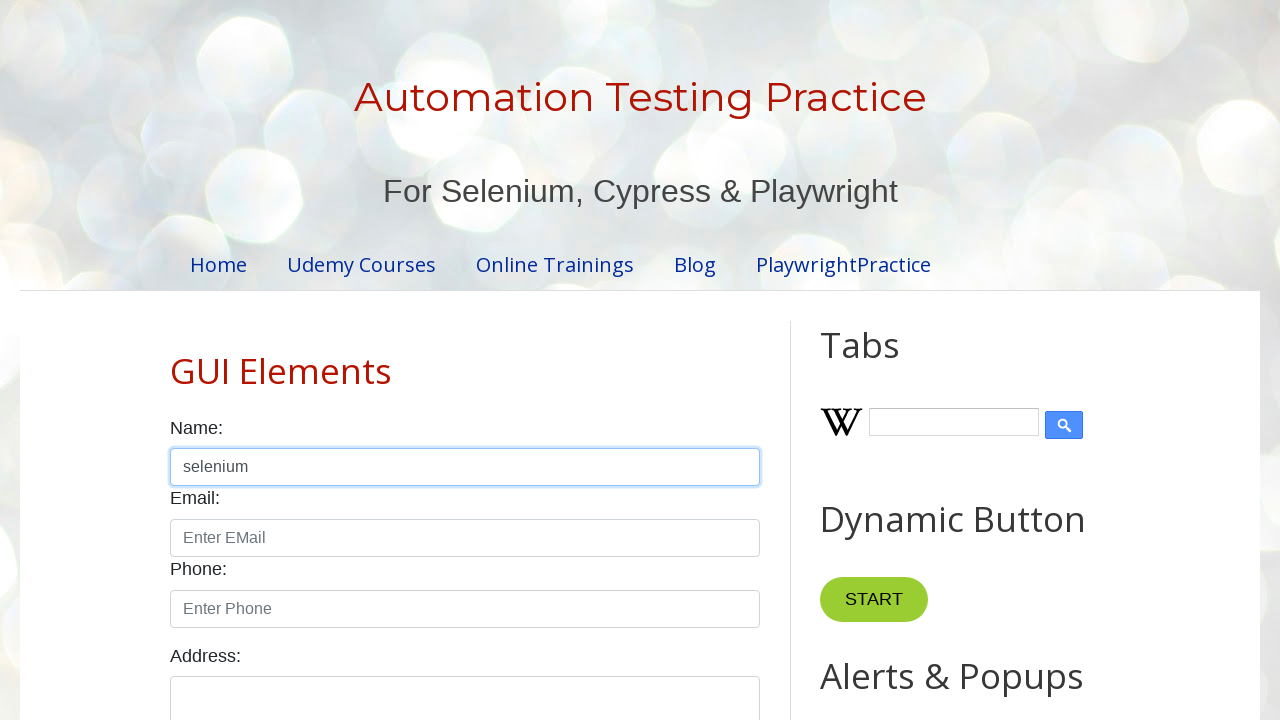

Refreshed the page
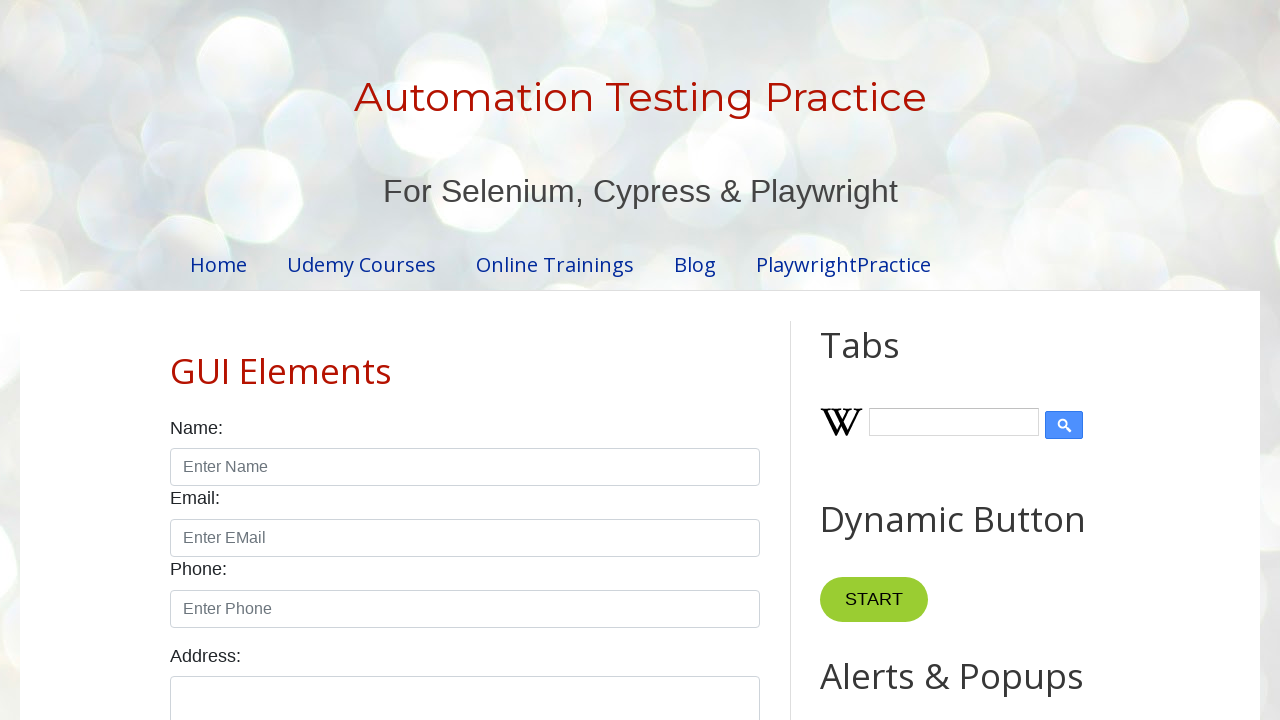

Re-entered 'selenium' in name field after page refresh on //input[@id='name']
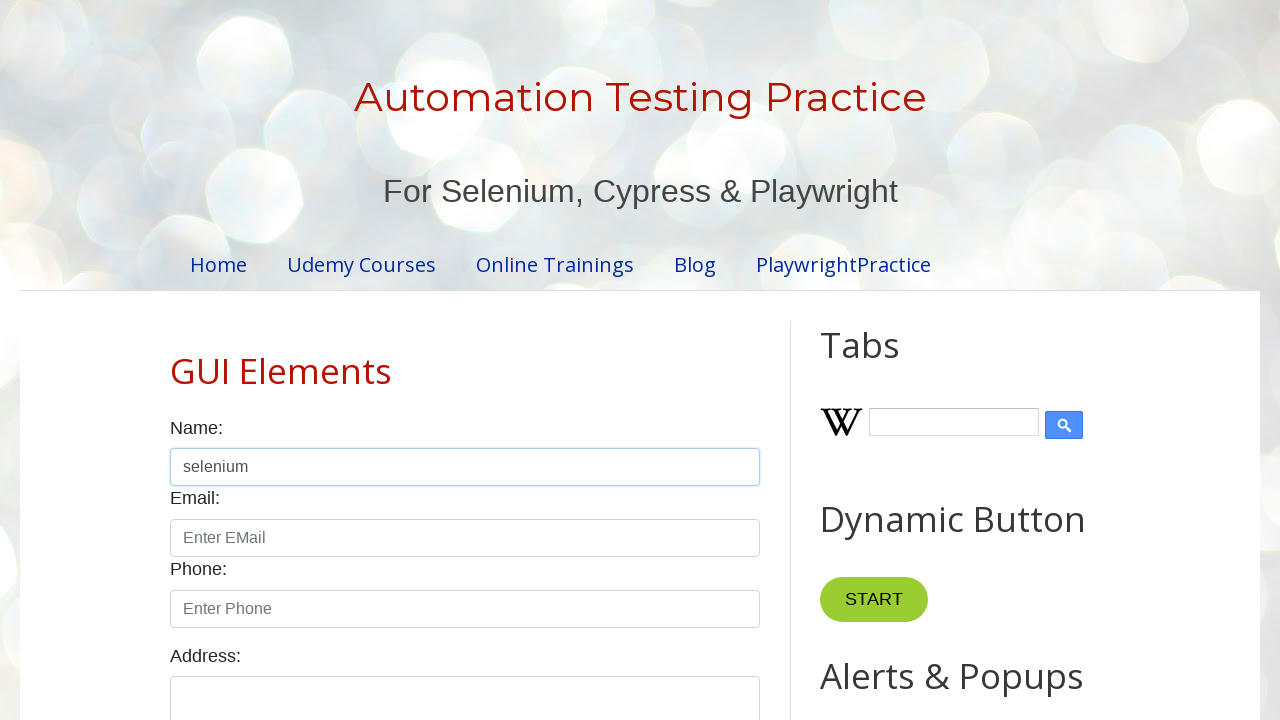

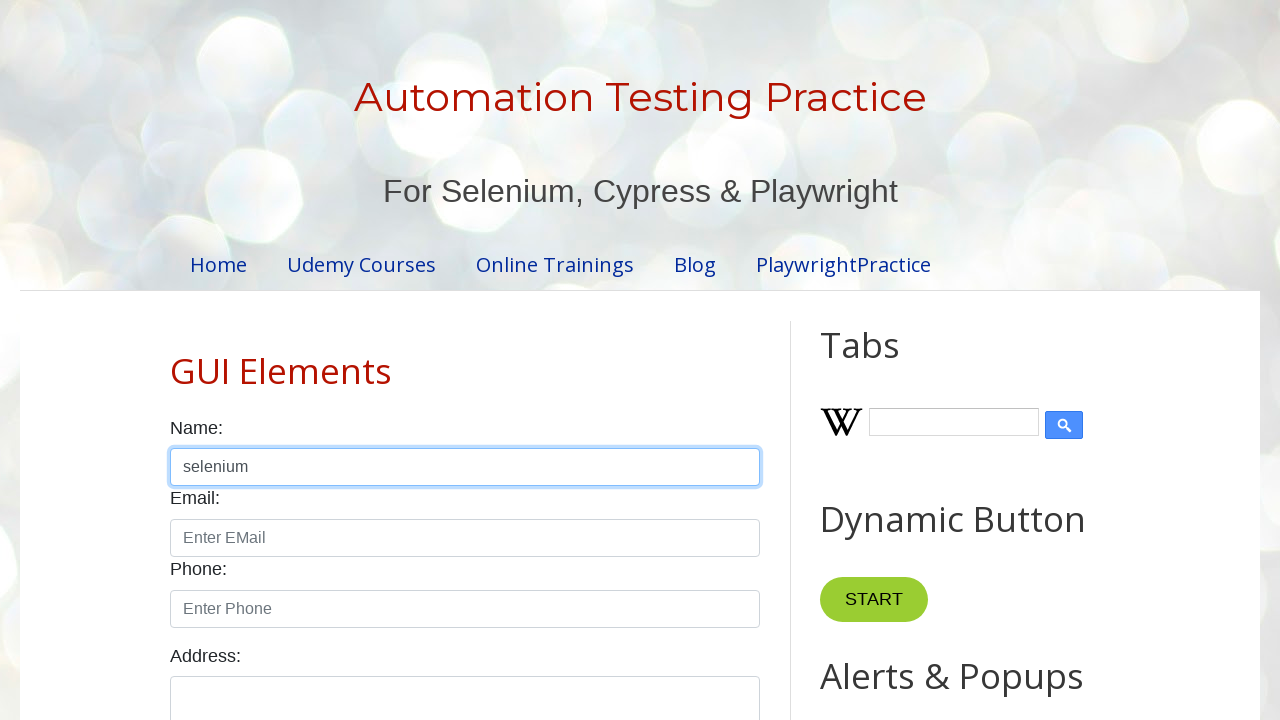